Tests navigation to the General Public section by clicking on the corresponding link and verifying the URL

Starting URL: https://www.fiscal.treasury.gov/

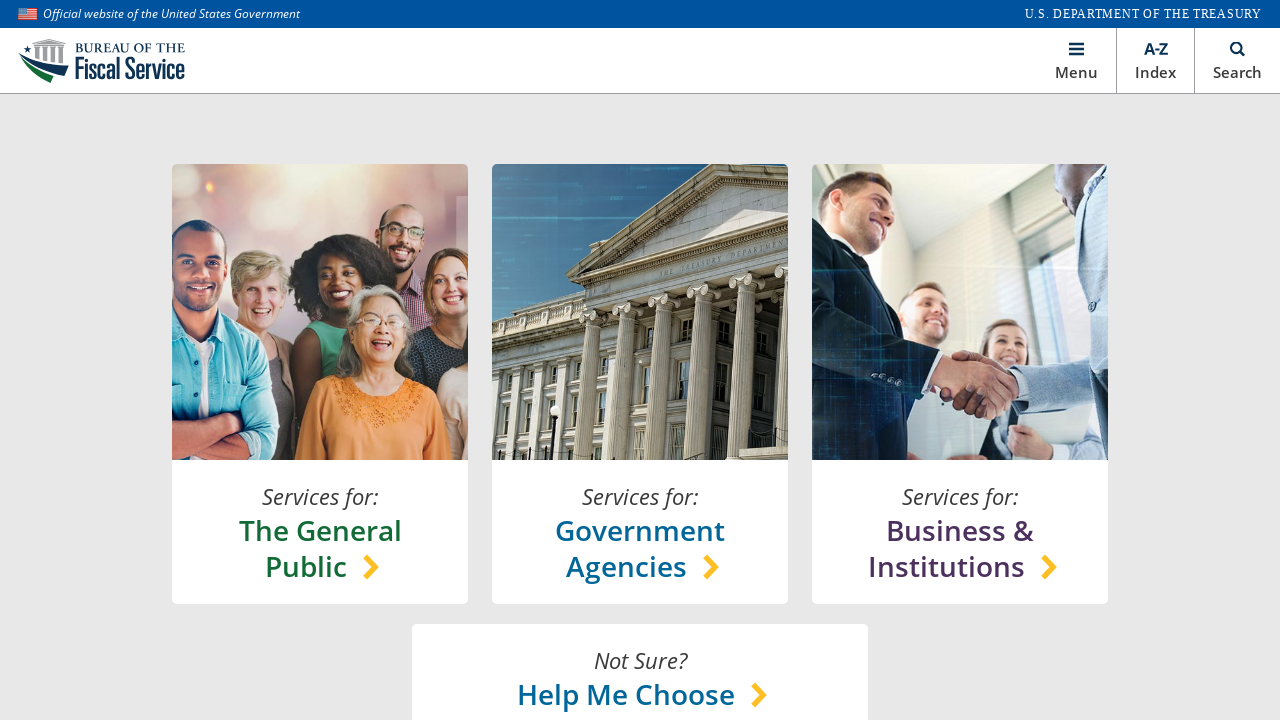

Clicked on General Public link at (320, 548) on xpath=//*[@id='main']/section[1]/content-lock/h-box[1]/v-box[1]/a/h-box/chooser-
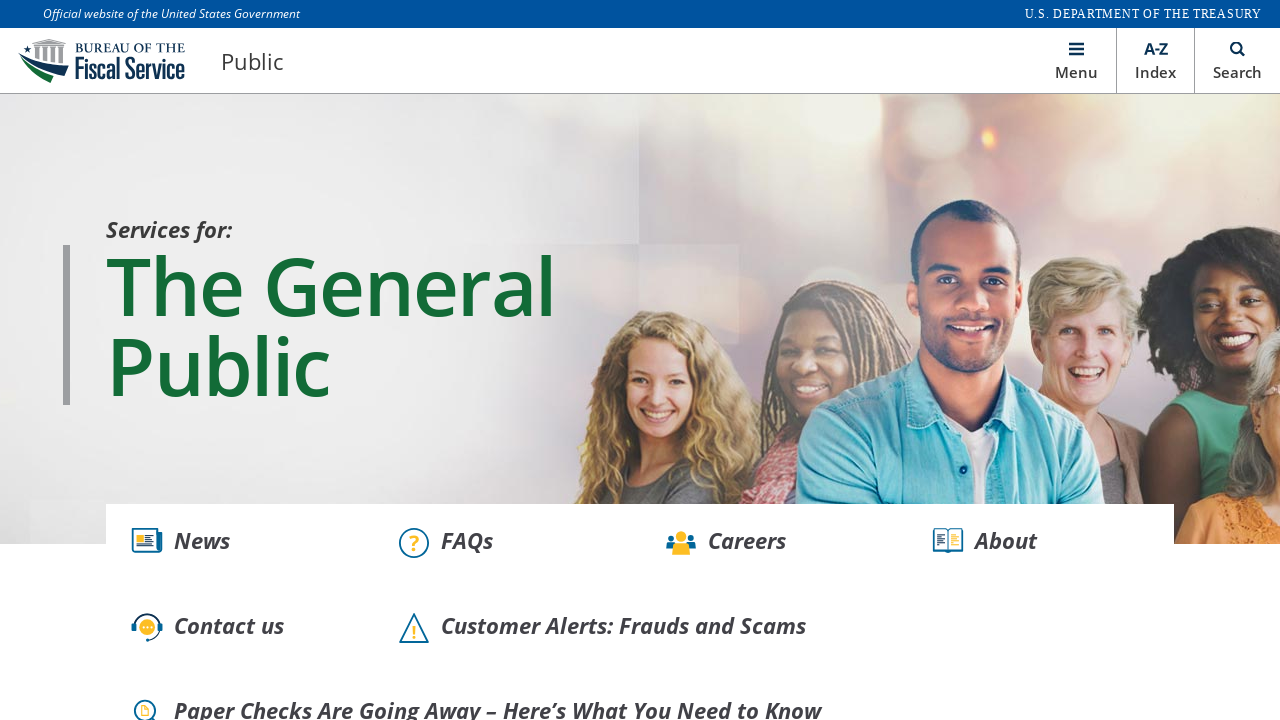

Navigated to General Public section and verified URL is https://www.fiscal.treasury.gov/public/
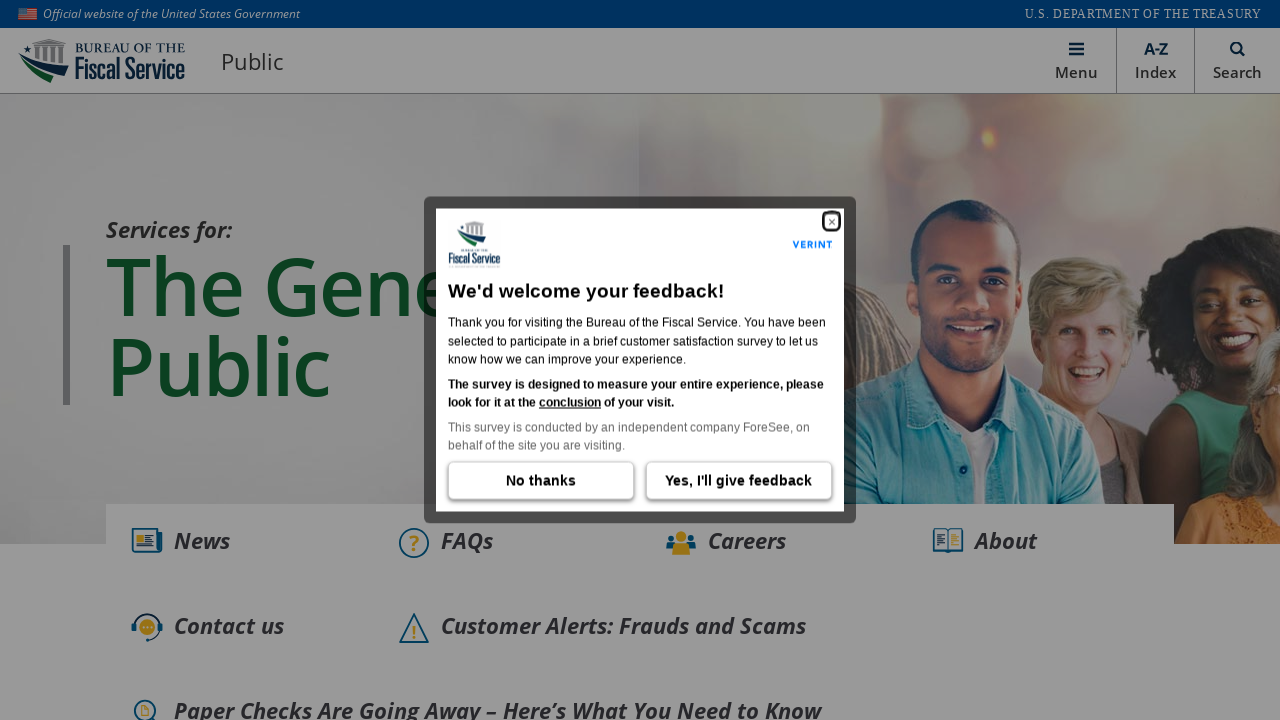

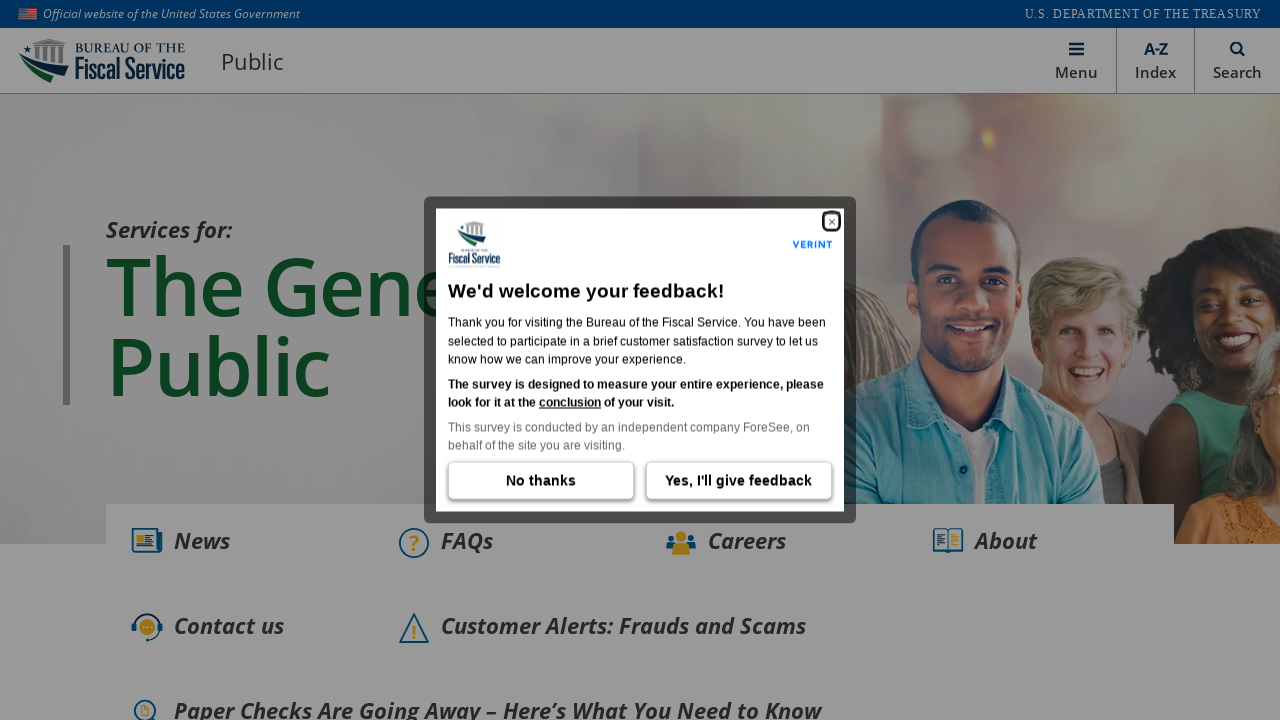